Navigates to an NRL team's player listing page and verifies that player cards with names are displayed on the page.

Starting URL: https://www.nrl.com/players?competition=111&team=500005

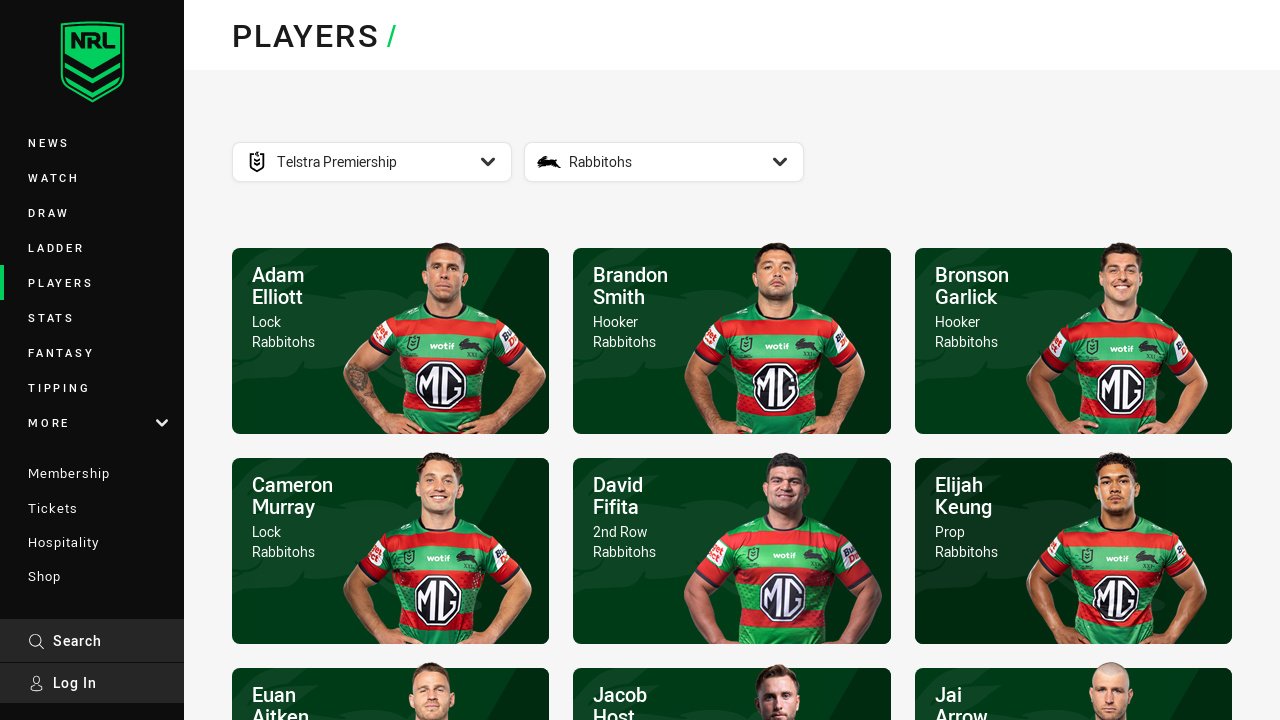

Navigated to NRL team players page
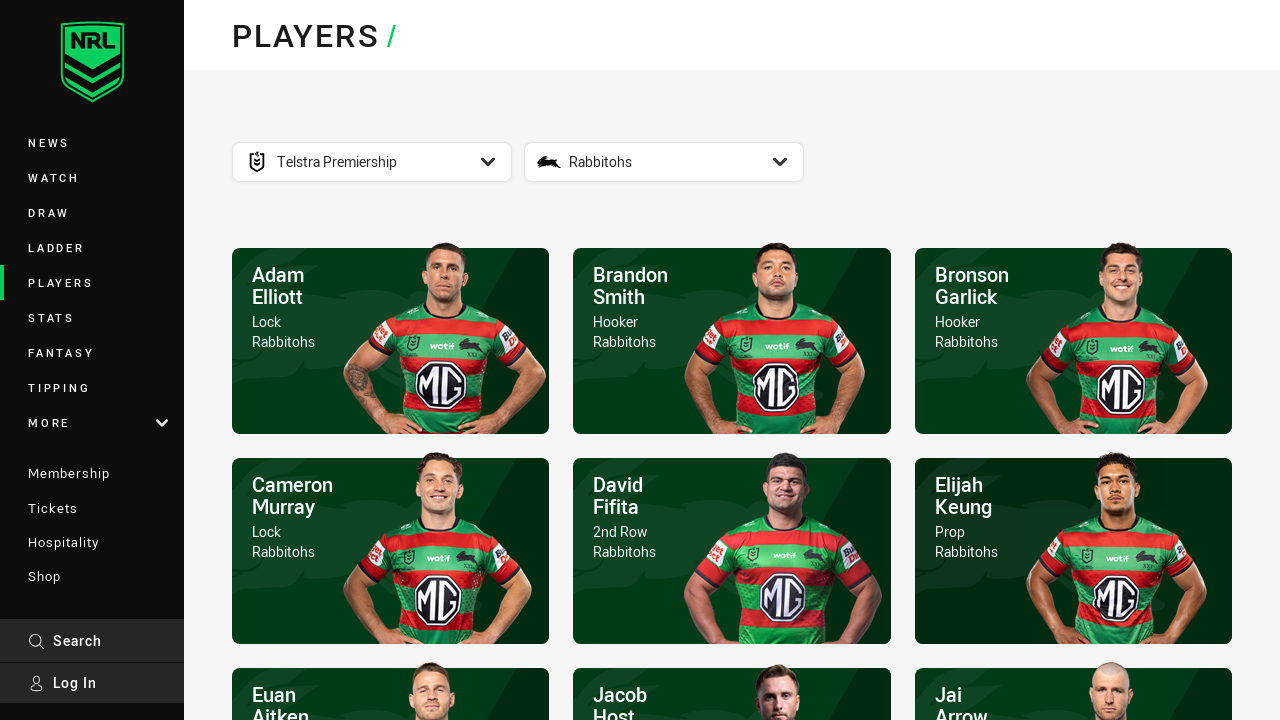

Player name cards loaded on the page
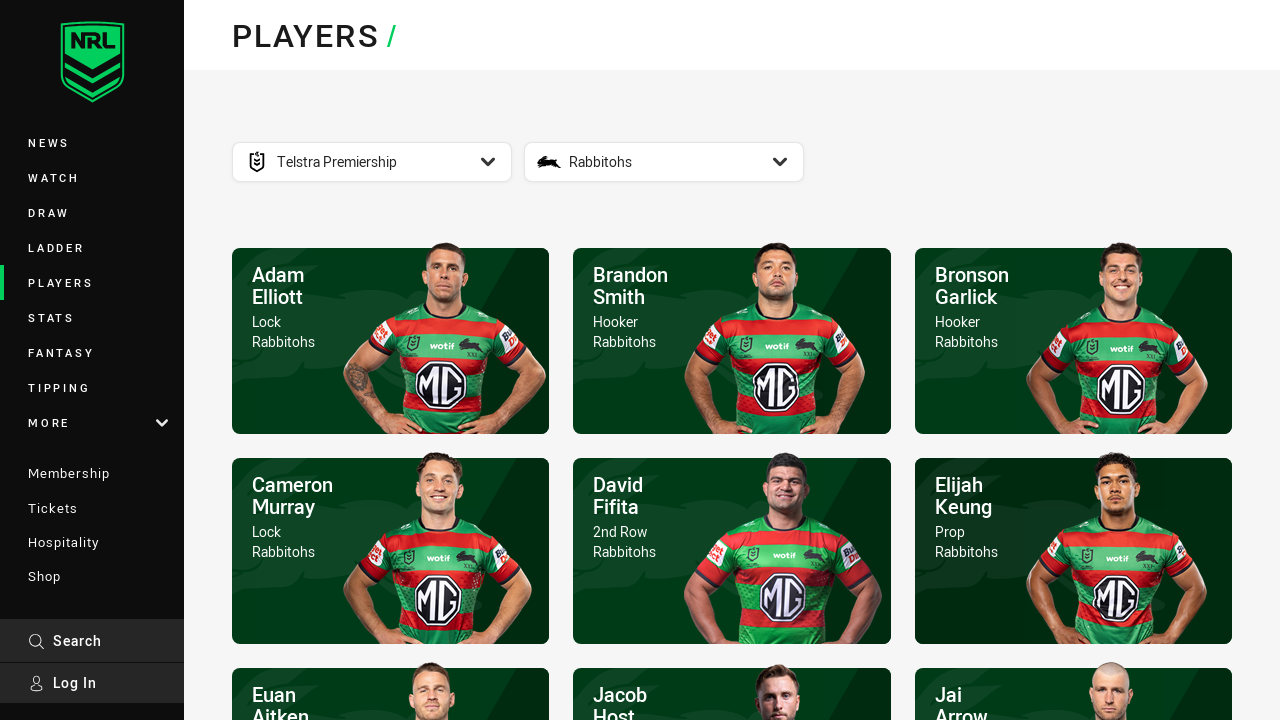

Located player card elements
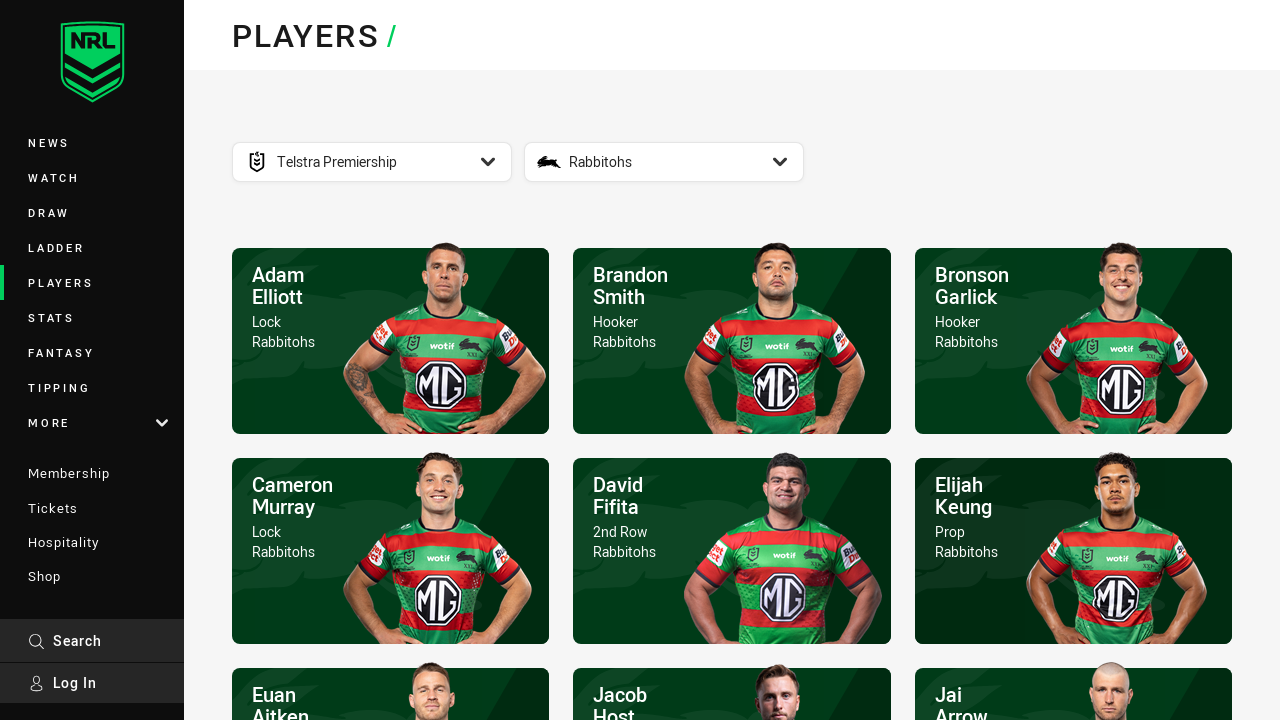

Verified that 36 player cards are displayed on the page
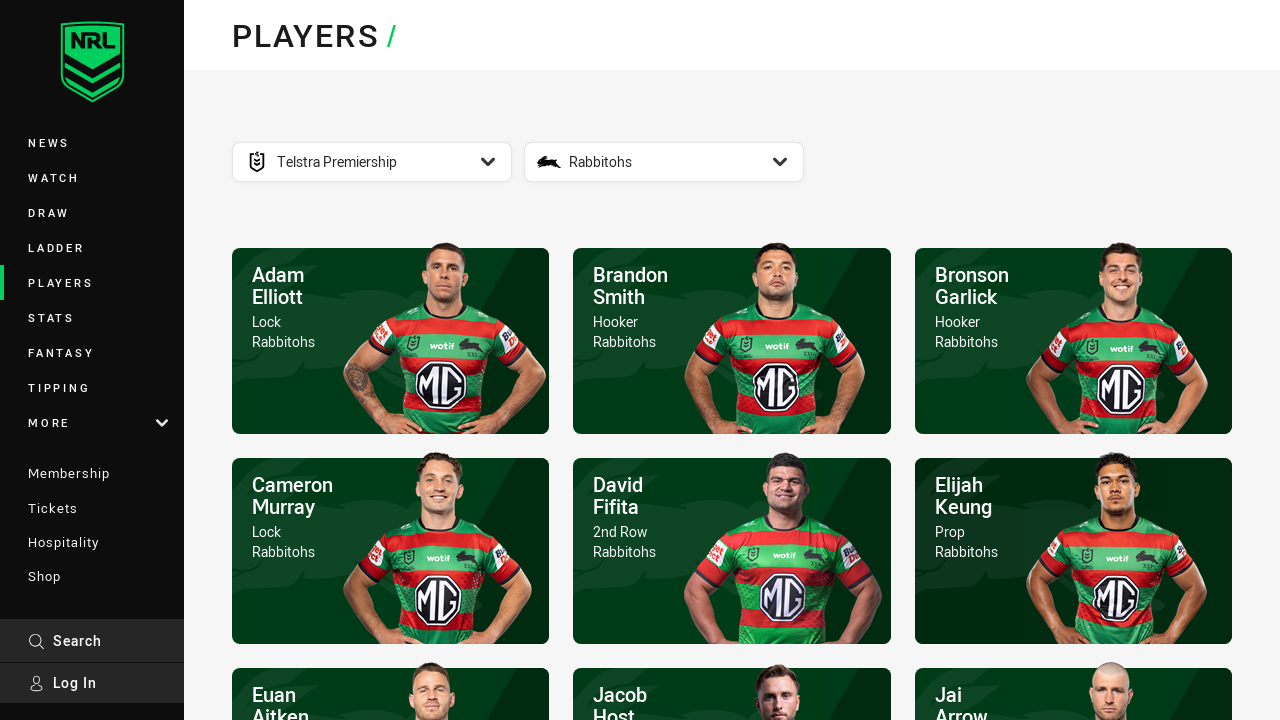

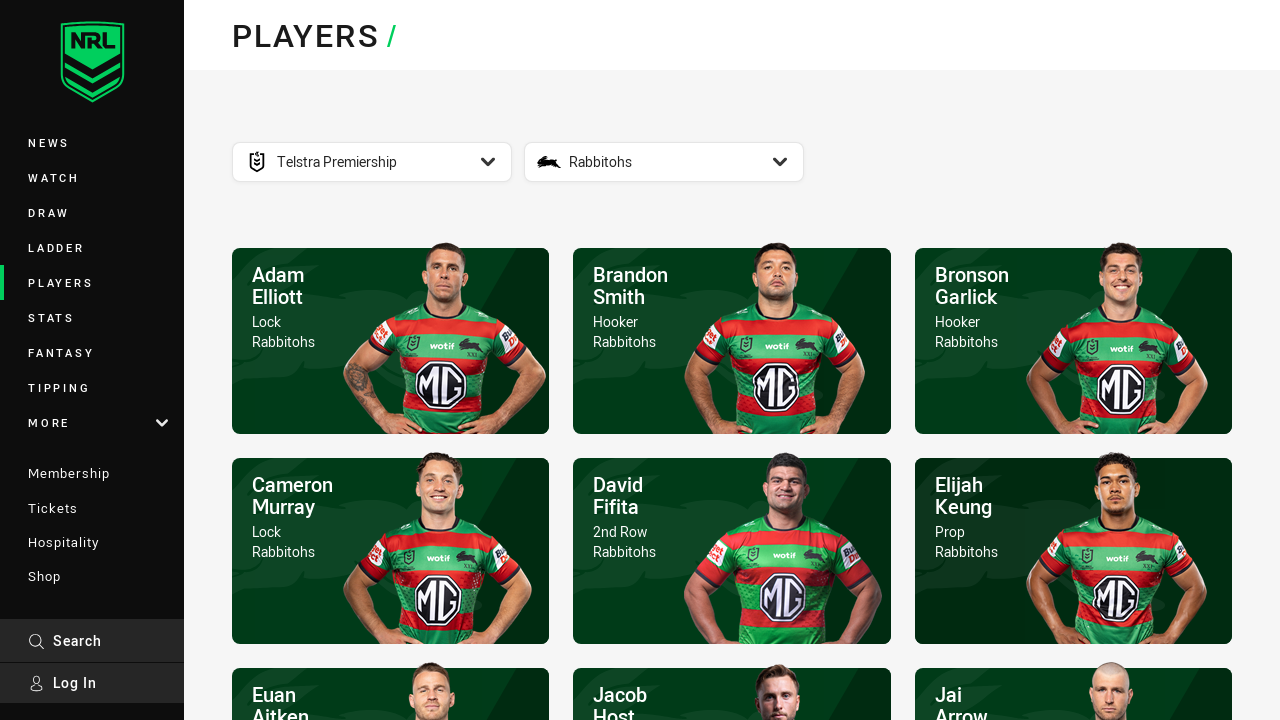